Tests the cocktails list page by verifying the h1 heading is present

Starting URL: http://tipsymix.com/cocktails

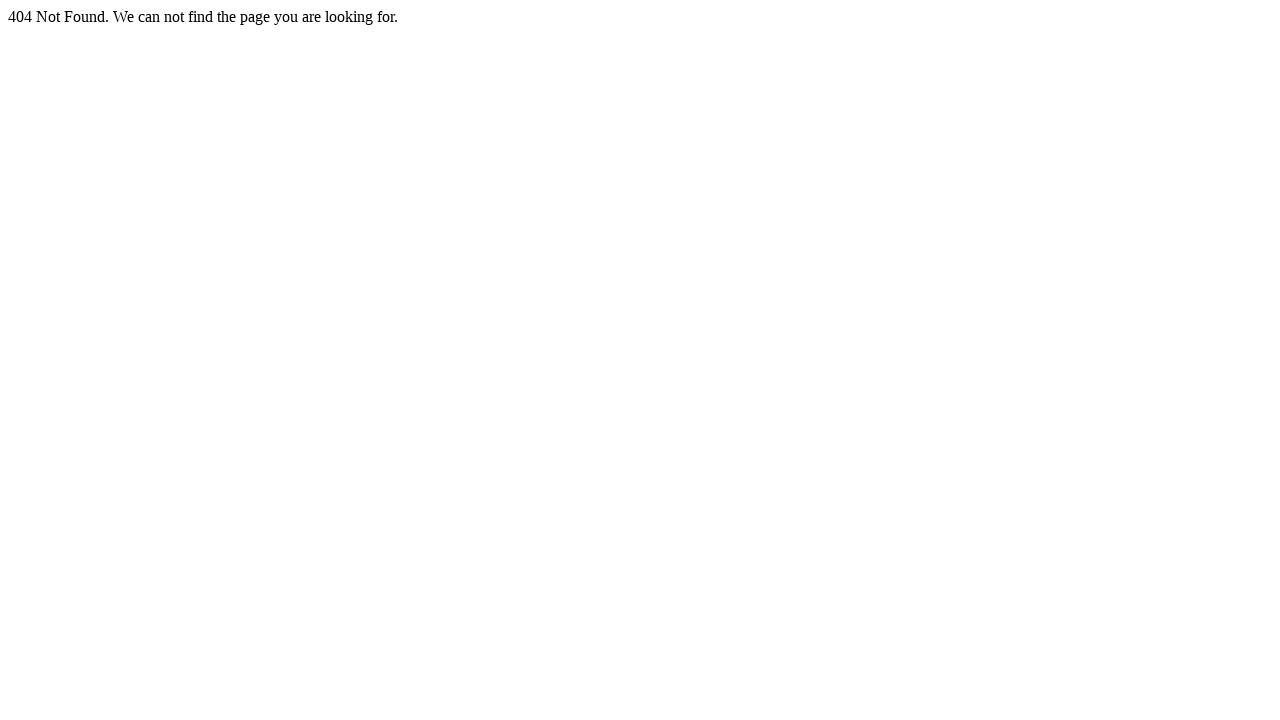

Navigated to cocktails list page
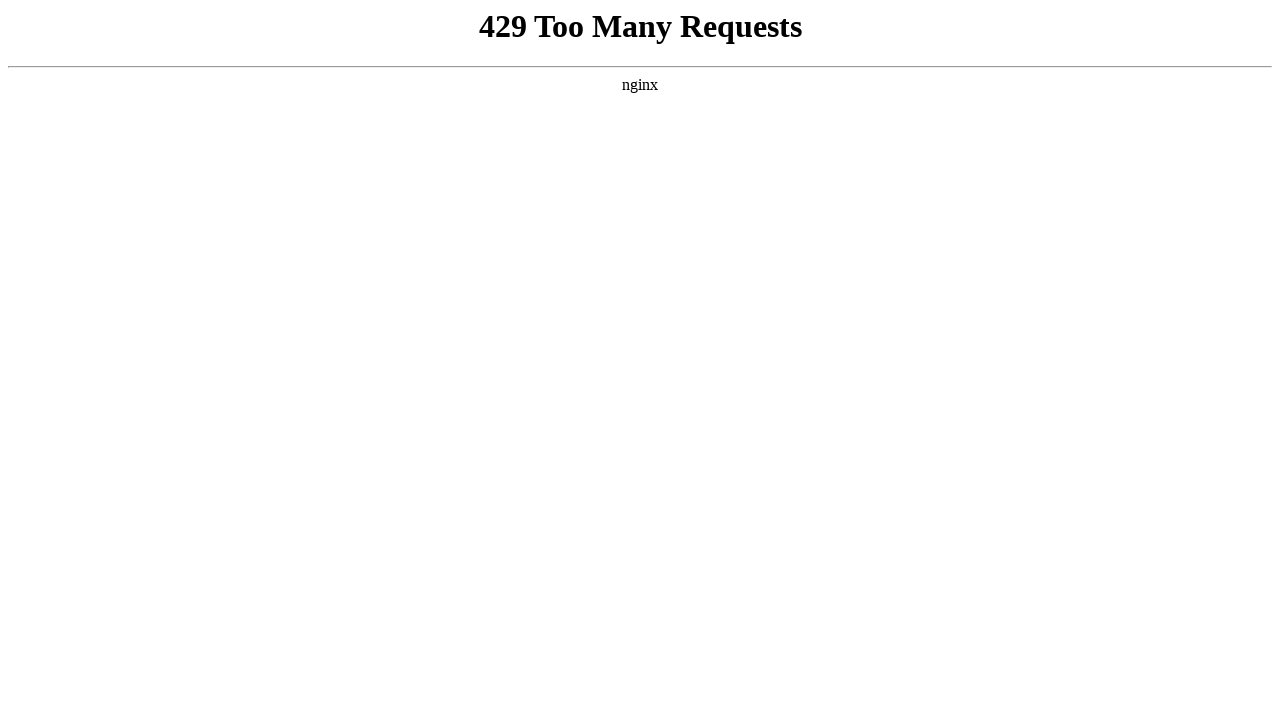

H1 heading is visible on the cocktails page
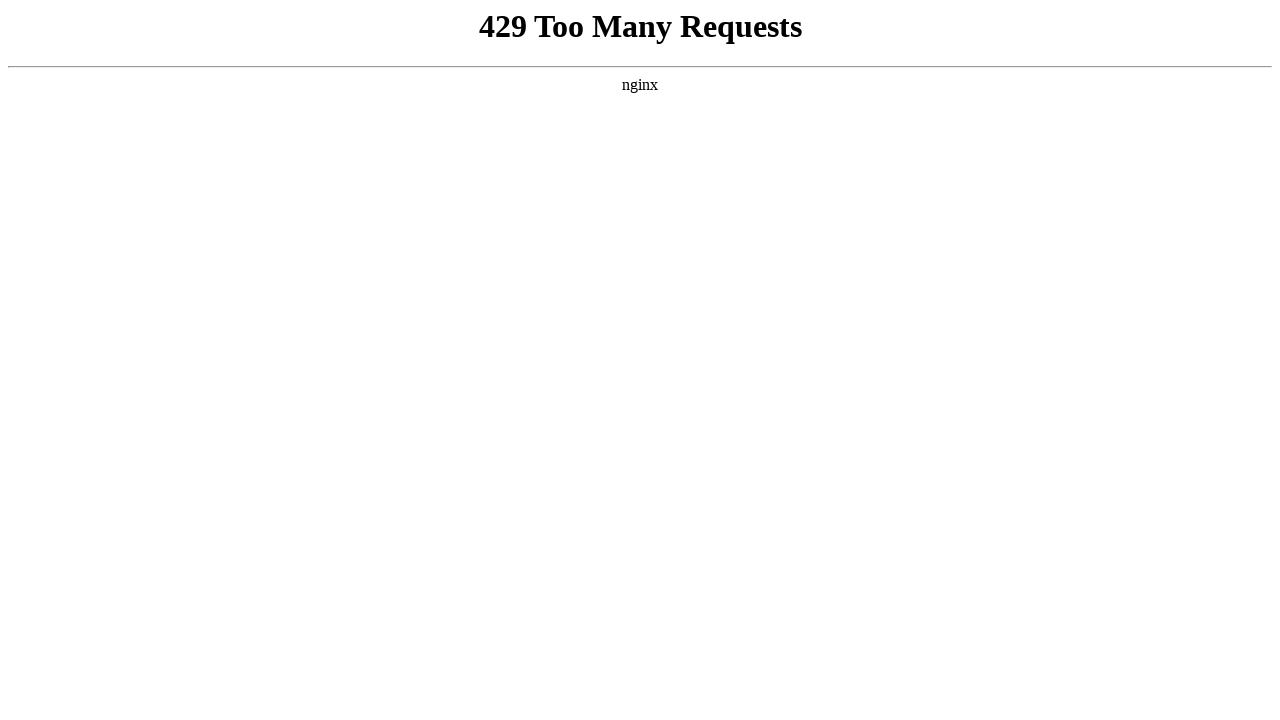

Verified that h1 heading is present
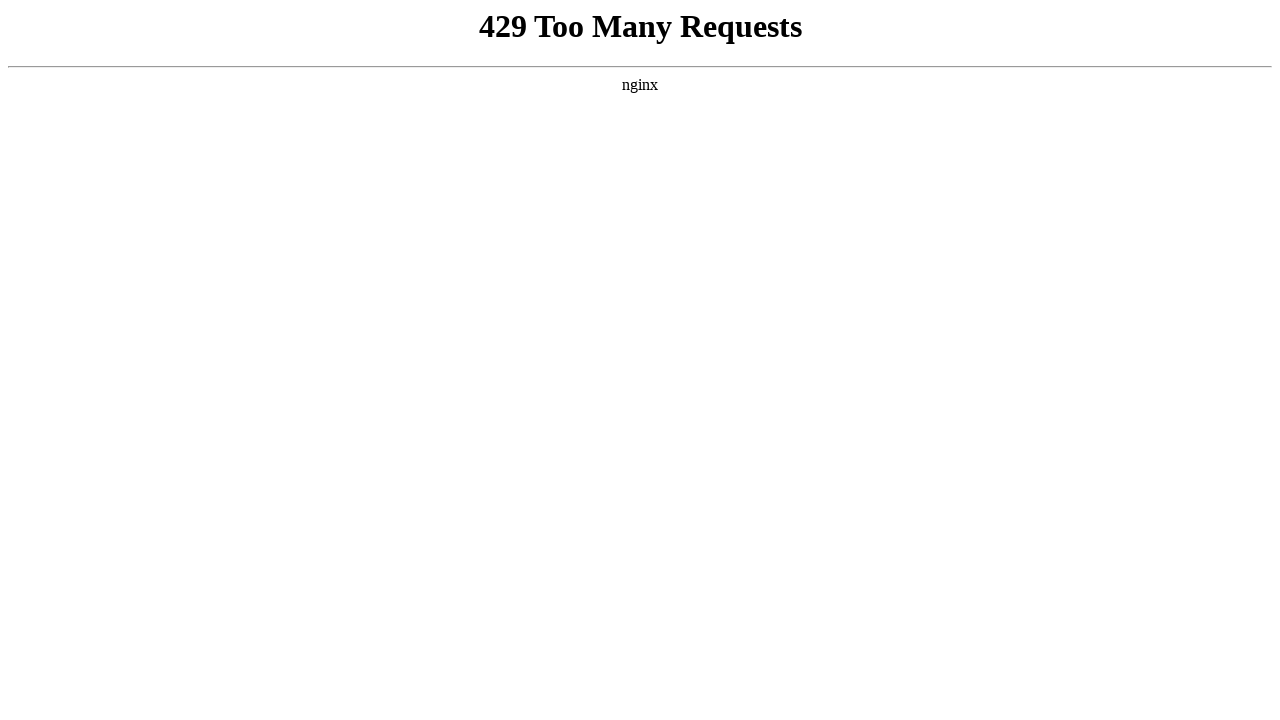

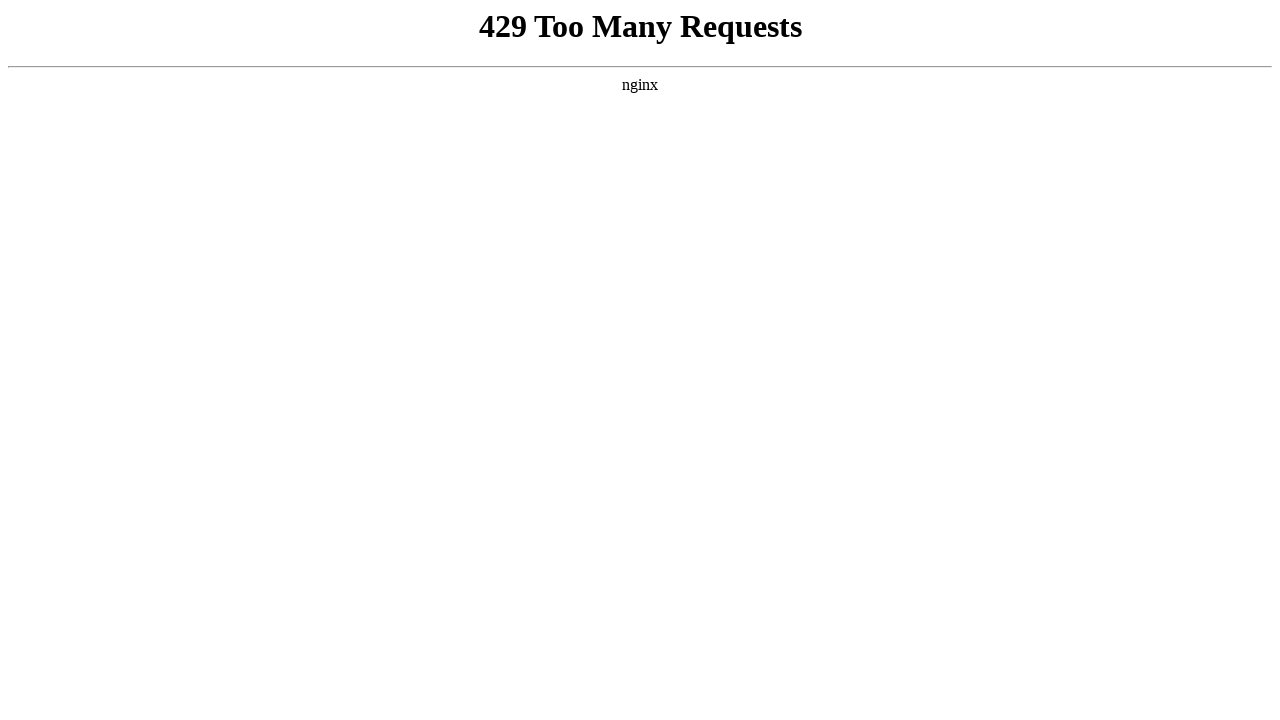